Navigates to Bilibili homepage and verifies the presence of the "首页" (Home) navigation link element by locating it and checking its properties.

Starting URL: https://www.bilibili.com/

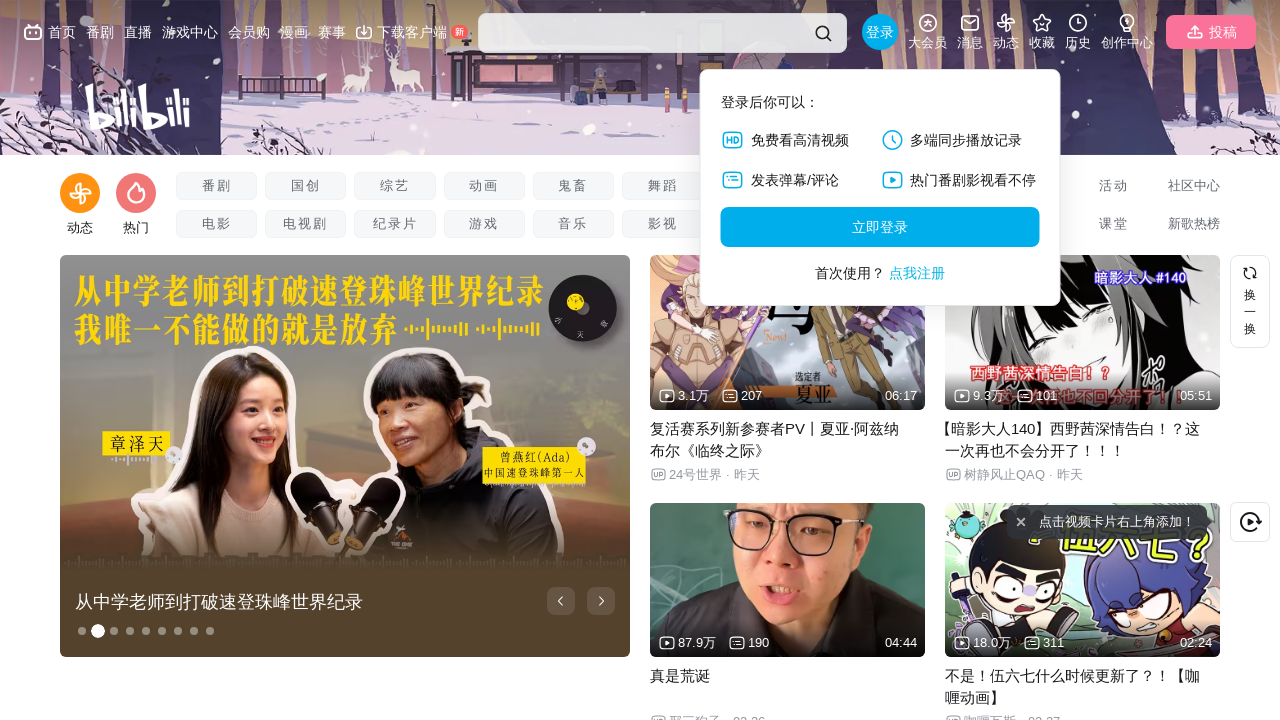

Located the '首页' (Home) navigation link element
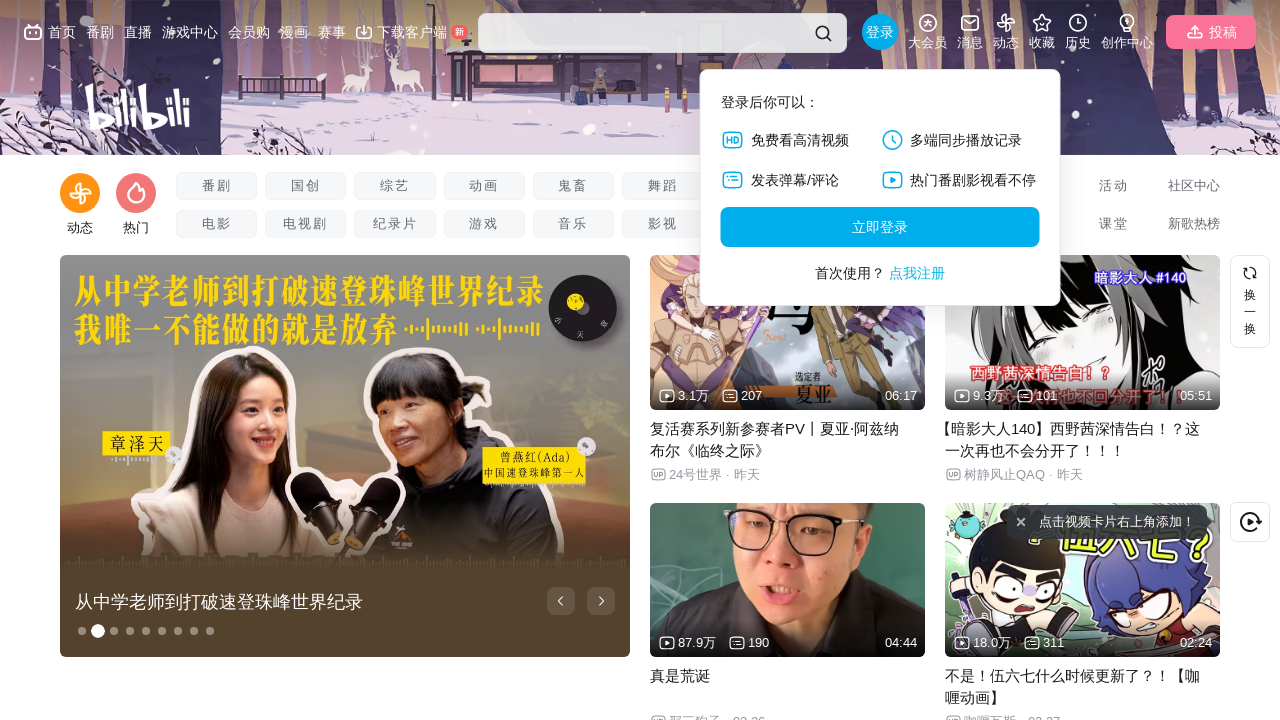

Waited for the Home link element to become visible
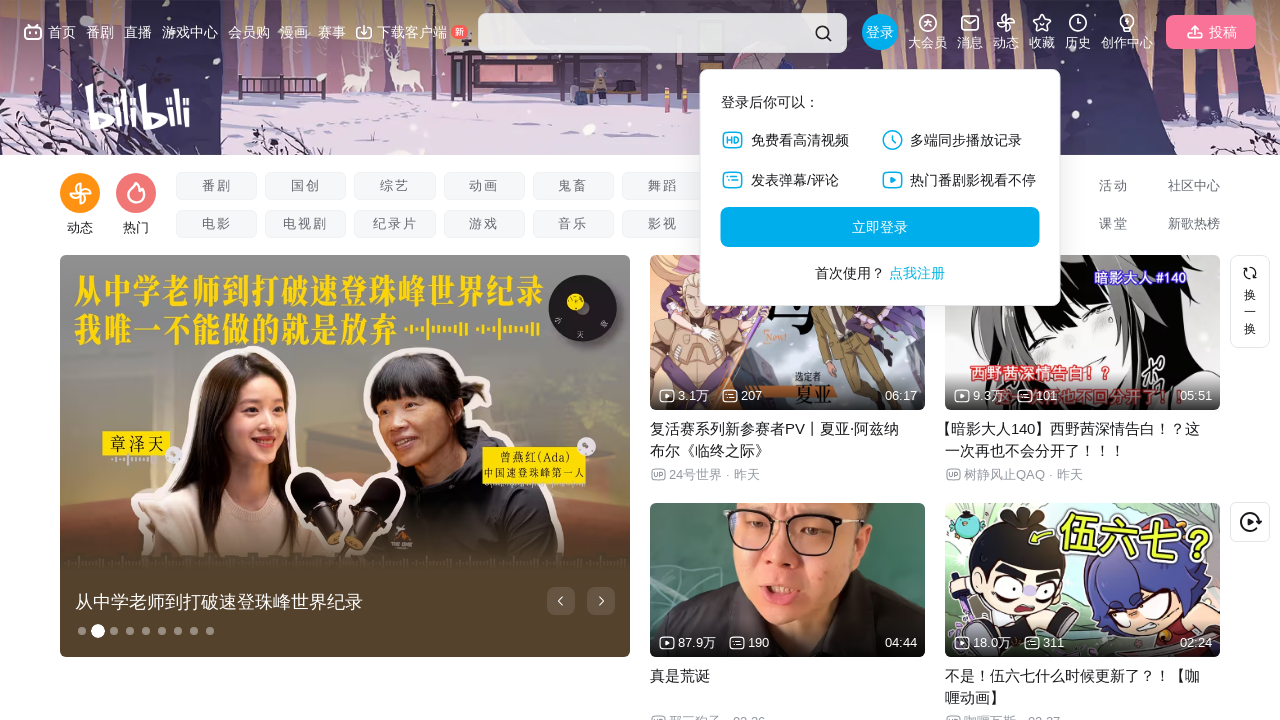

Verified that the Home link element is visible
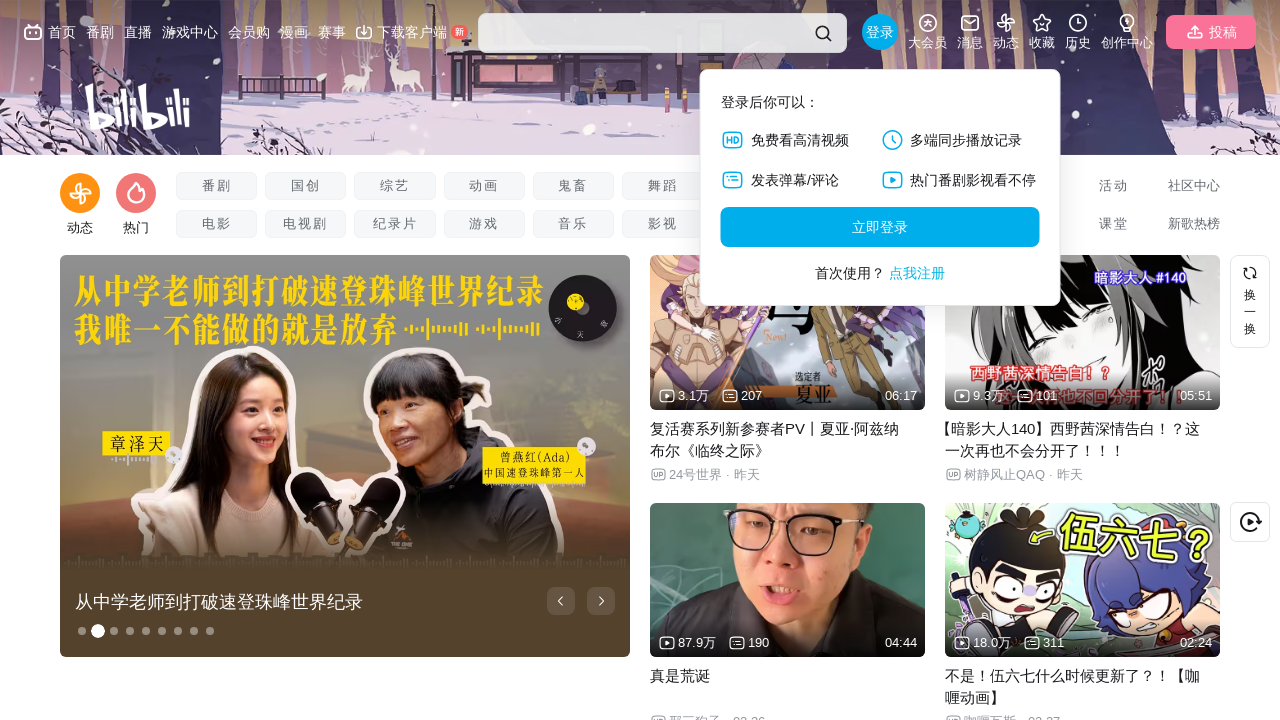

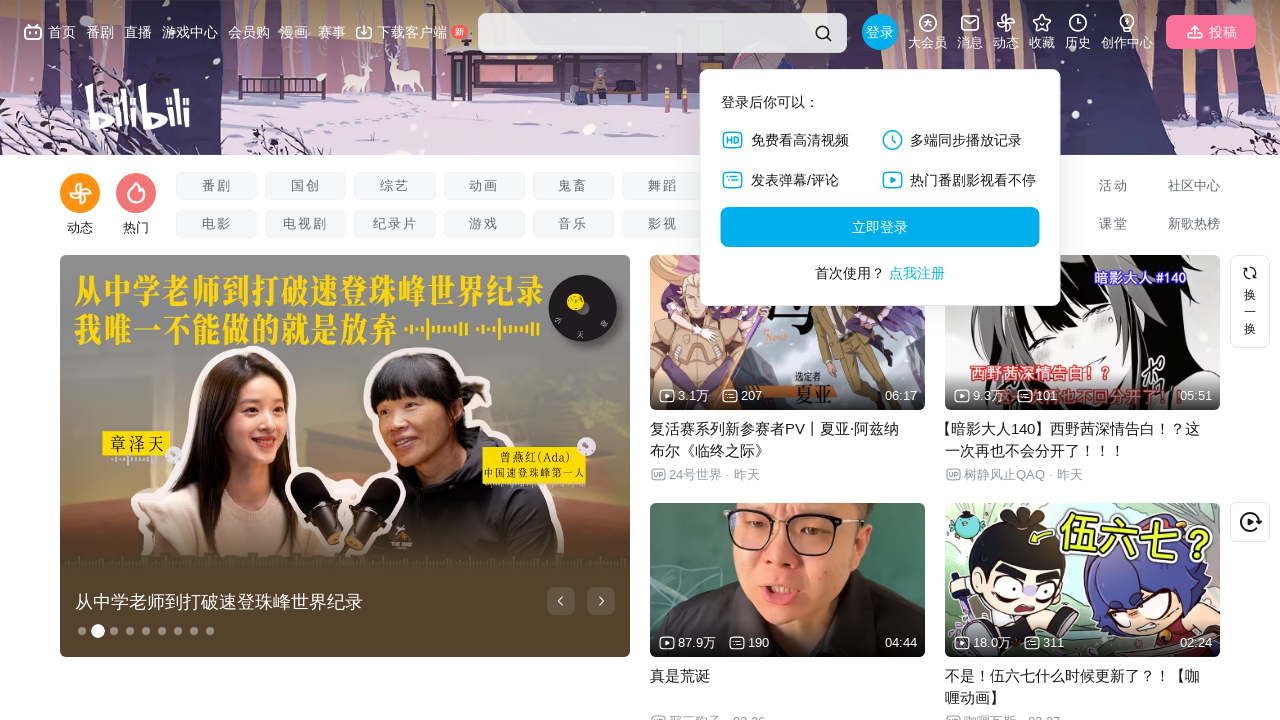